Tests dynamic content page by locating content element, clicking refresh link, and verifying the page updates correctly with new dynamic content.

Starting URL: https://the-internet.herokuapp.com/dynamic_content?with_content=static

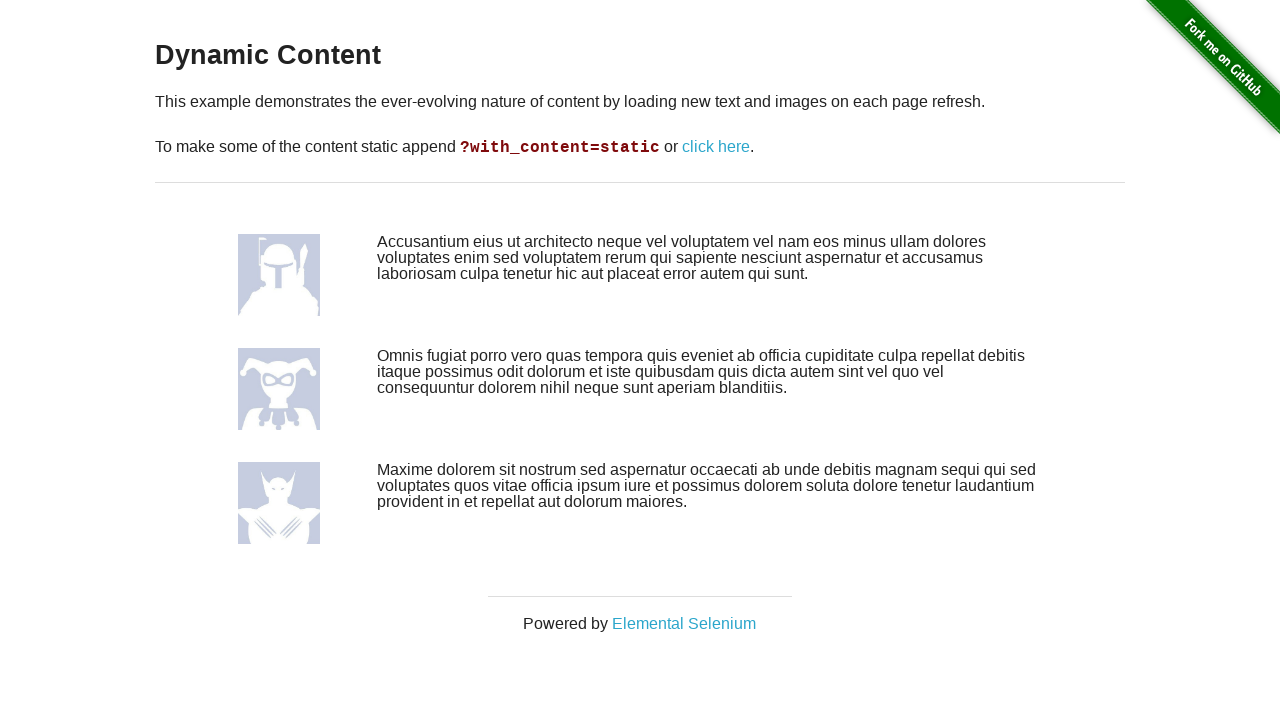

Located and waited for dynamic content element to be visible
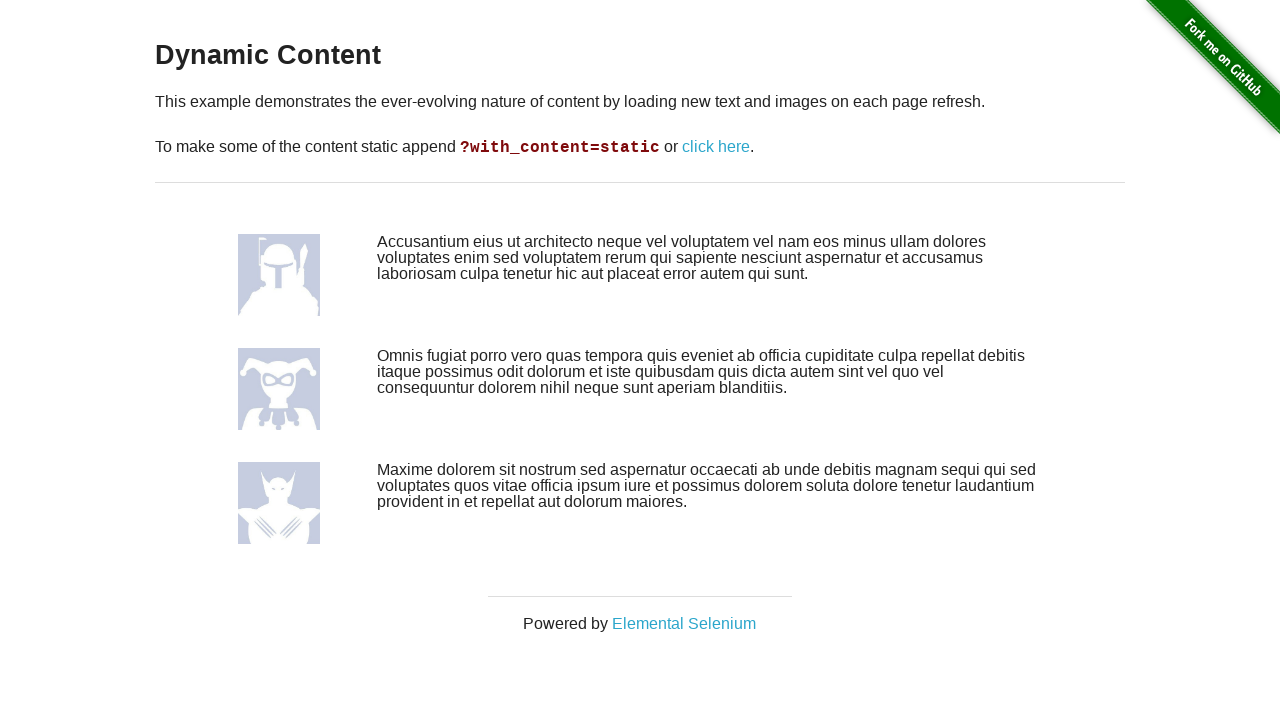

Clicked refresh link to trigger dynamic content update at (716, 147) on xpath=//a[.='click here']
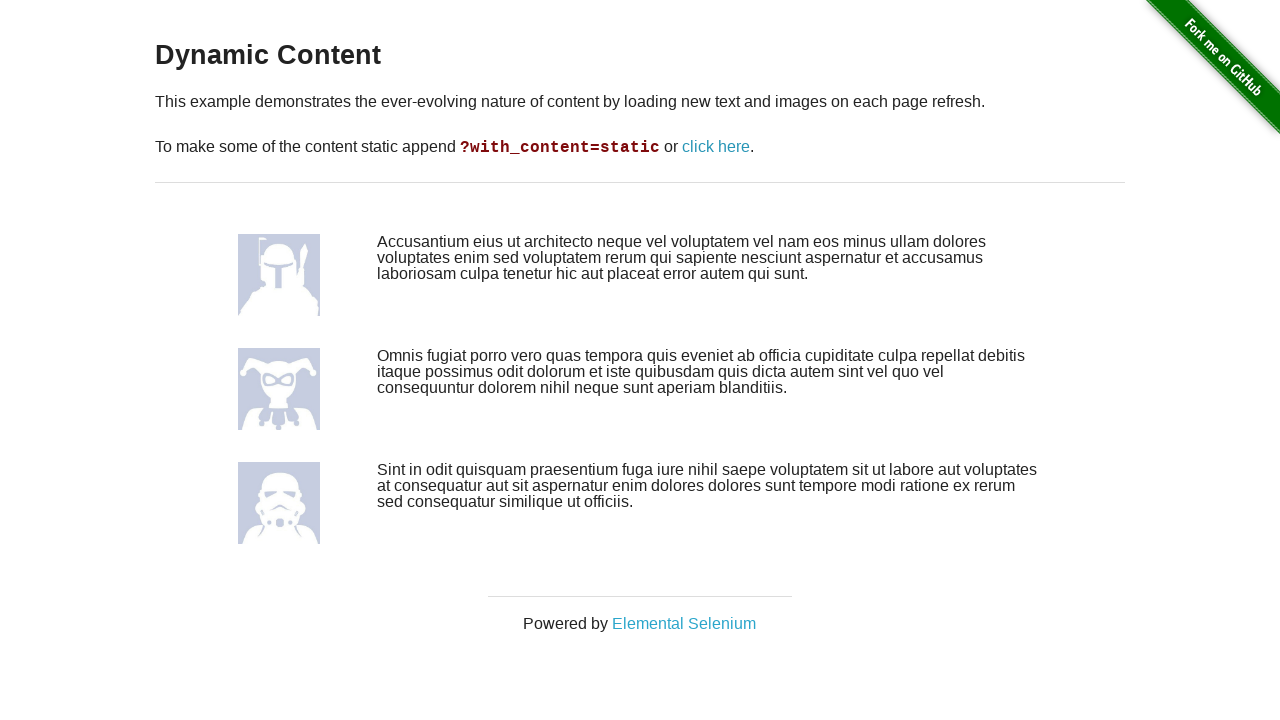

Waited for page to complete loading after refresh
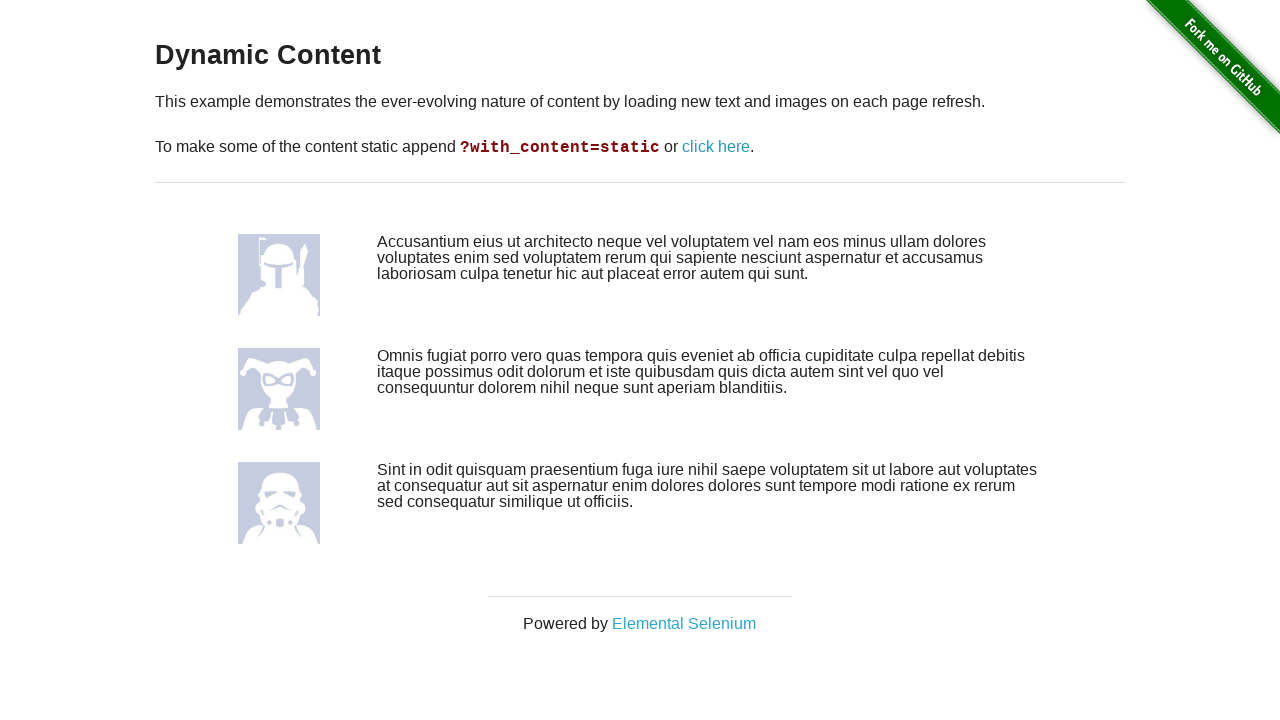

Located updated dynamic content element and extracted text content
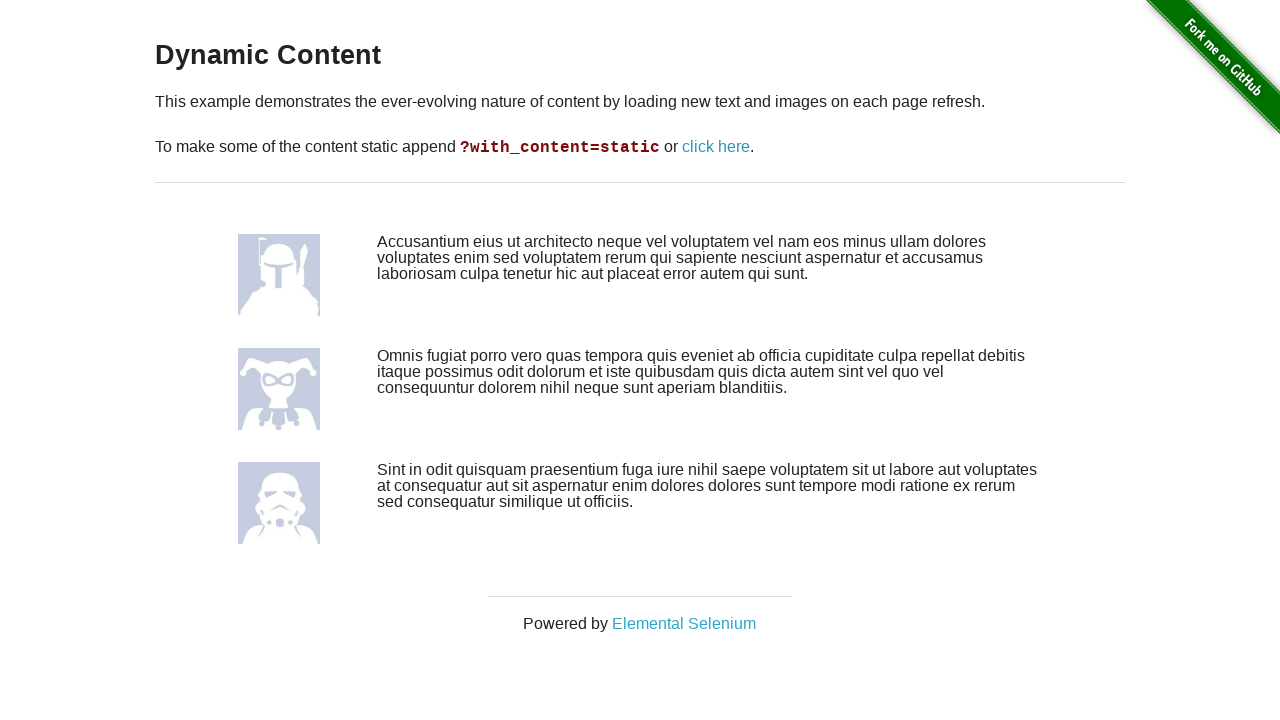

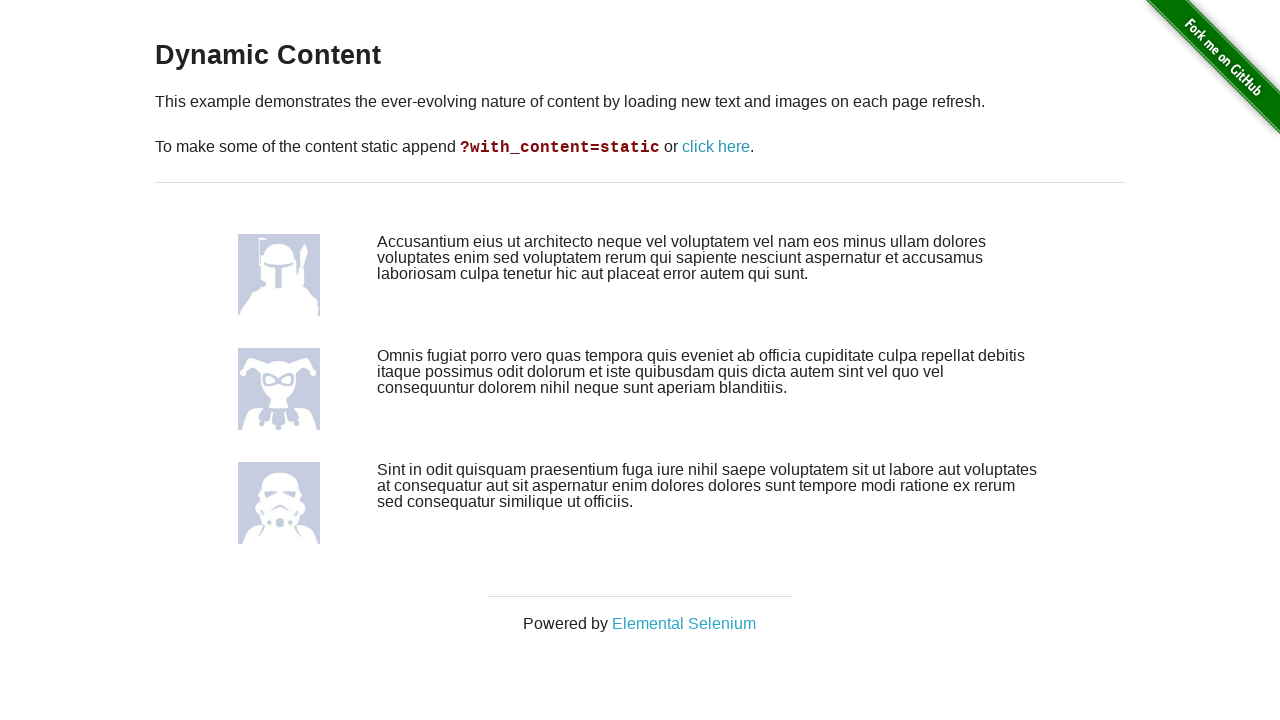